Tests handling of JavaScript alerts including simple alert, confirm dialog, and prompt dialog by clicking buttons and interacting with each alert type

Starting URL: https://the-internet.herokuapp.com/javascript_alerts

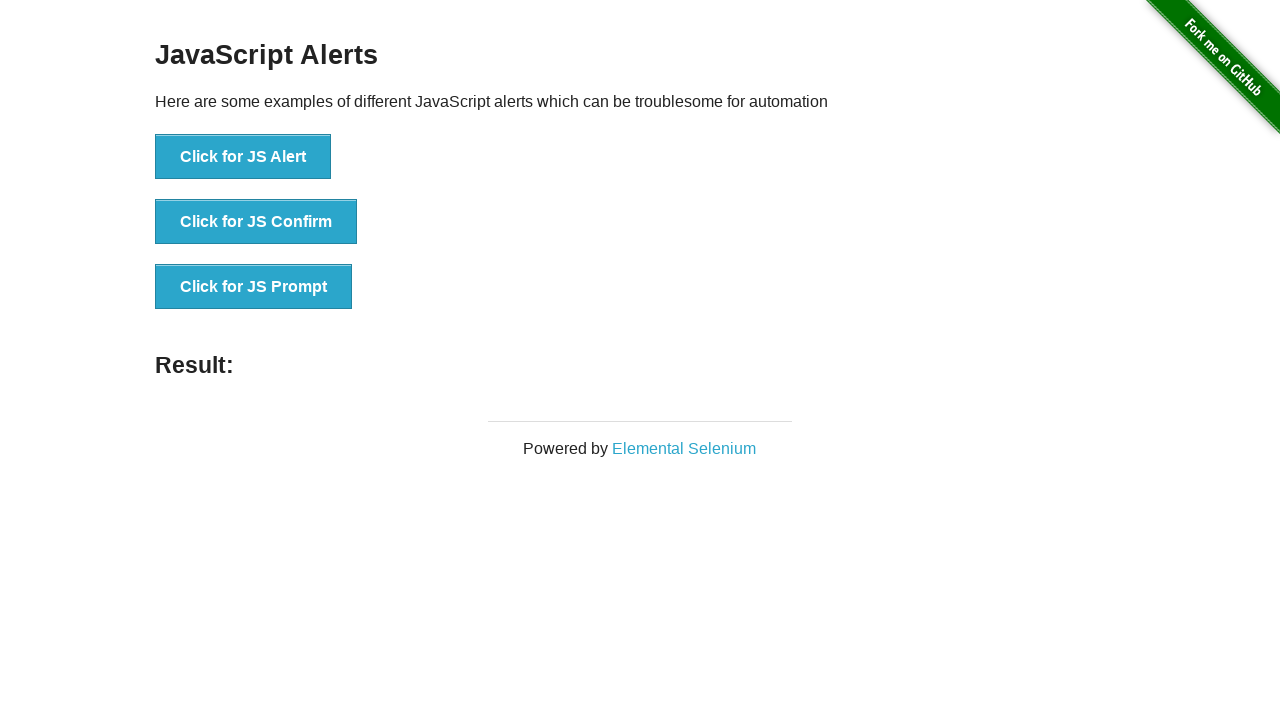

Clicked button to trigger JS Alert at (243, 157) on xpath=//button[text()='Click for JS Alert']
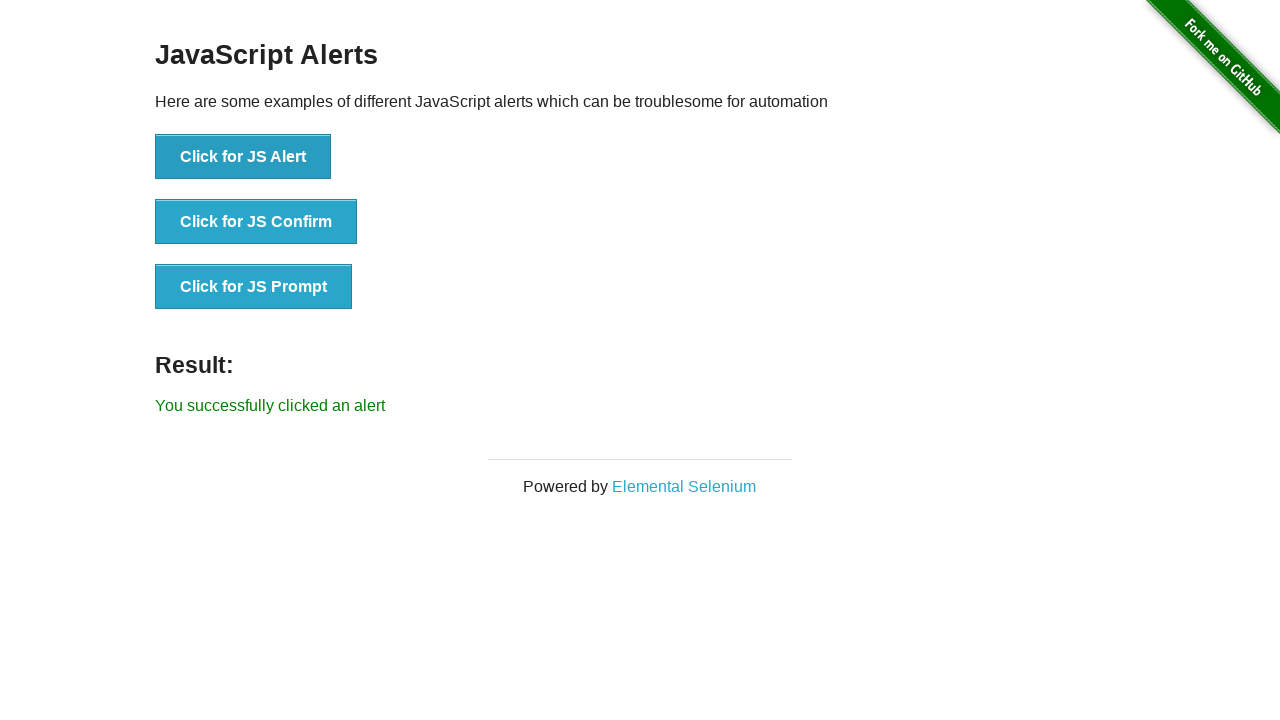

Set up dialog handler to accept alert
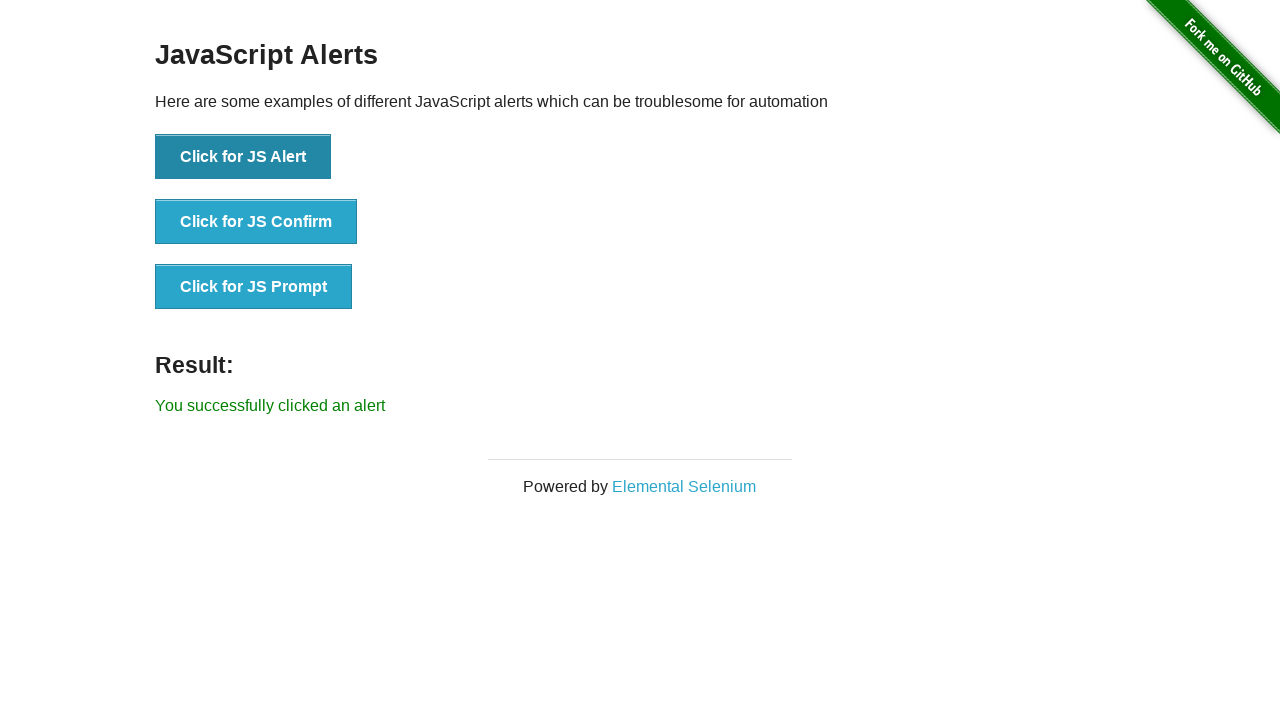

Clicked button to trigger JS Confirm dialog at (256, 222) on xpath=//button[text()='Click for JS Confirm']
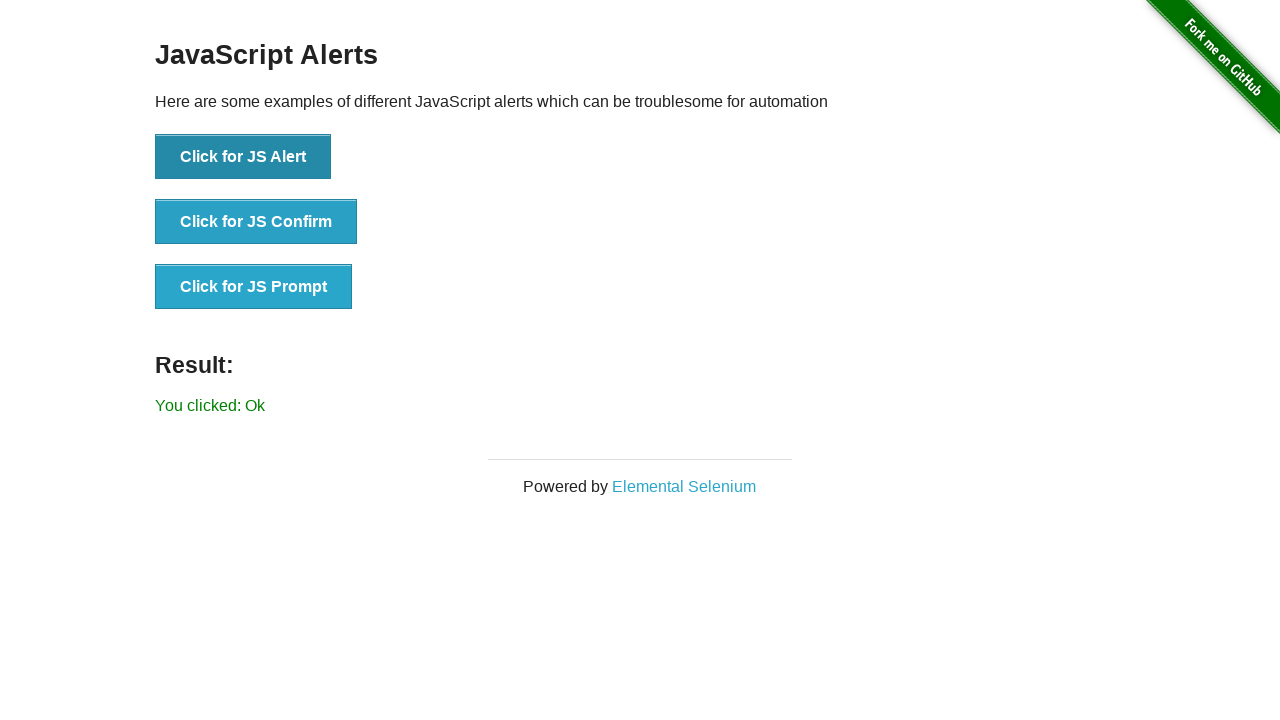

Set up dialog handler to dismiss confirm dialog
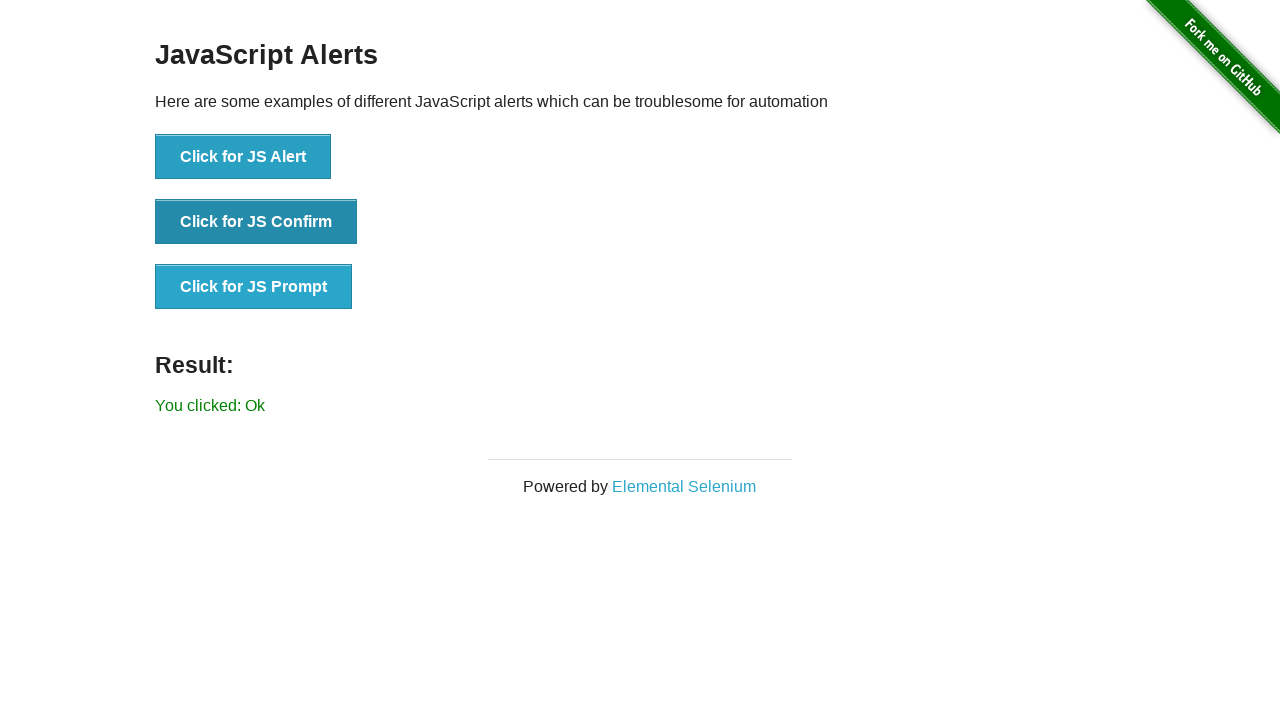

Set up one-time dialog handler to accept prompt with text 'Dhoni'
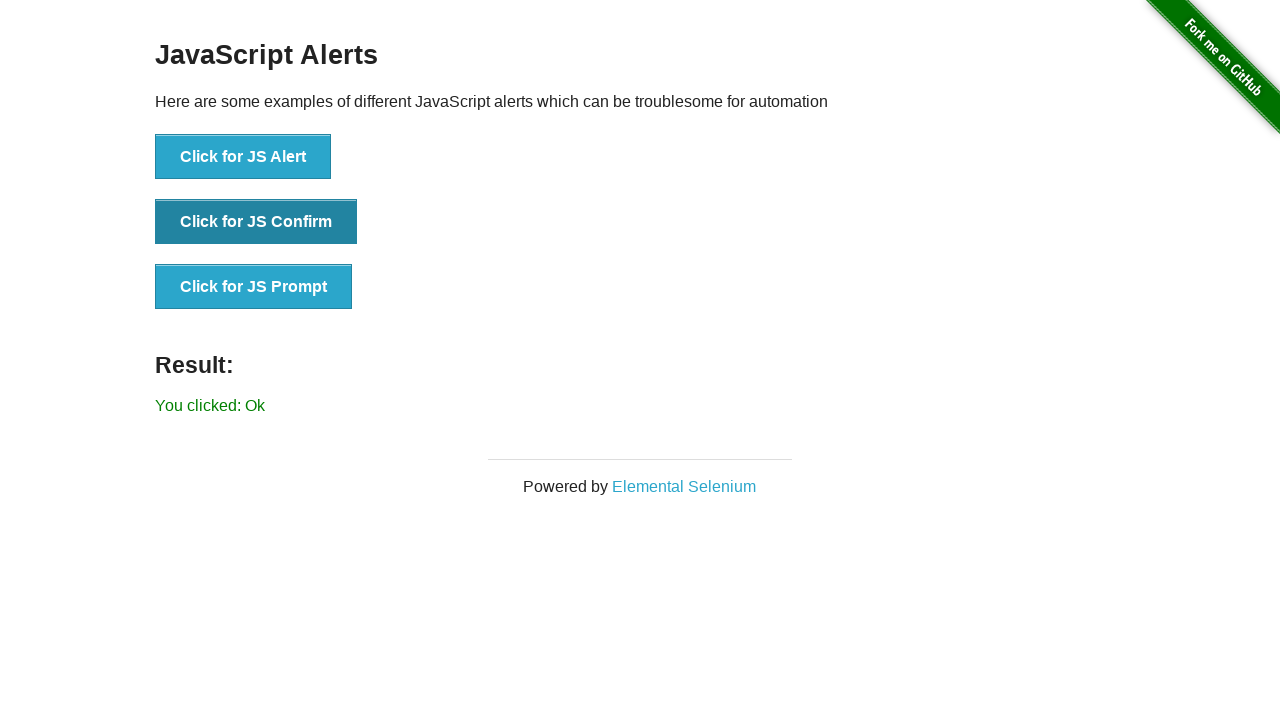

Clicked button to trigger JS Prompt dialog at (254, 287) on xpath=//button[text()='Click for JS Prompt']
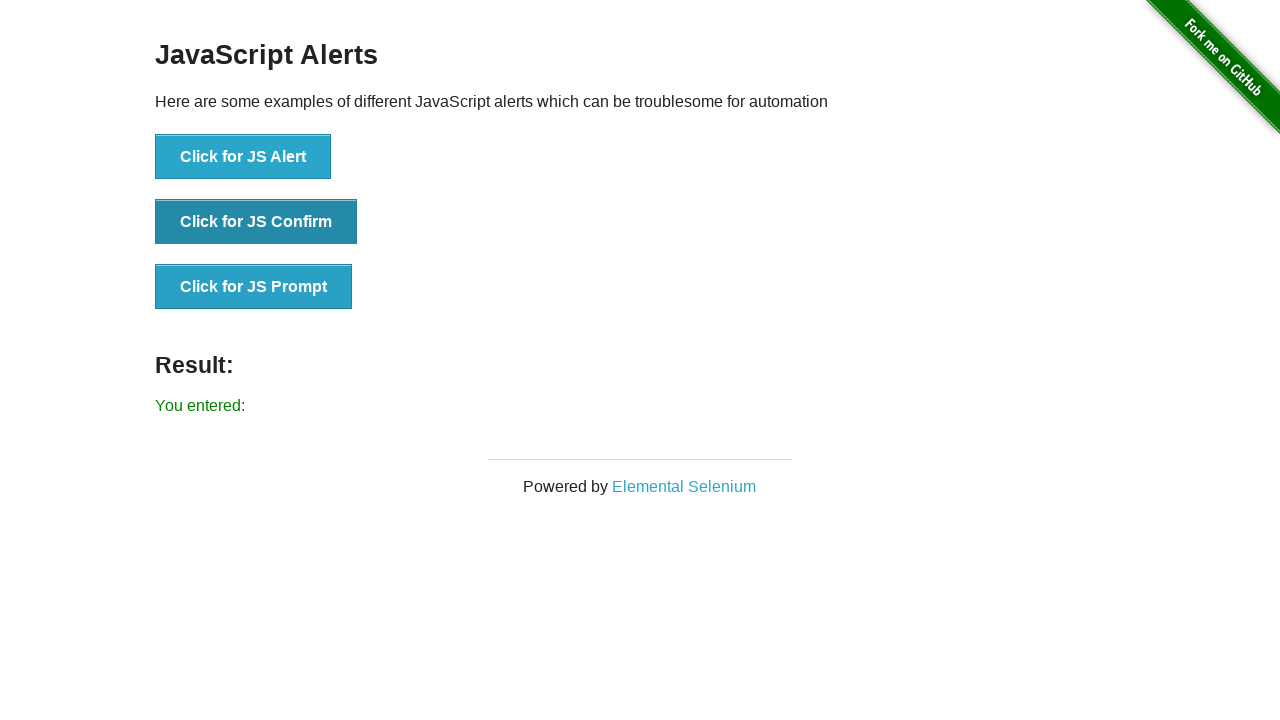

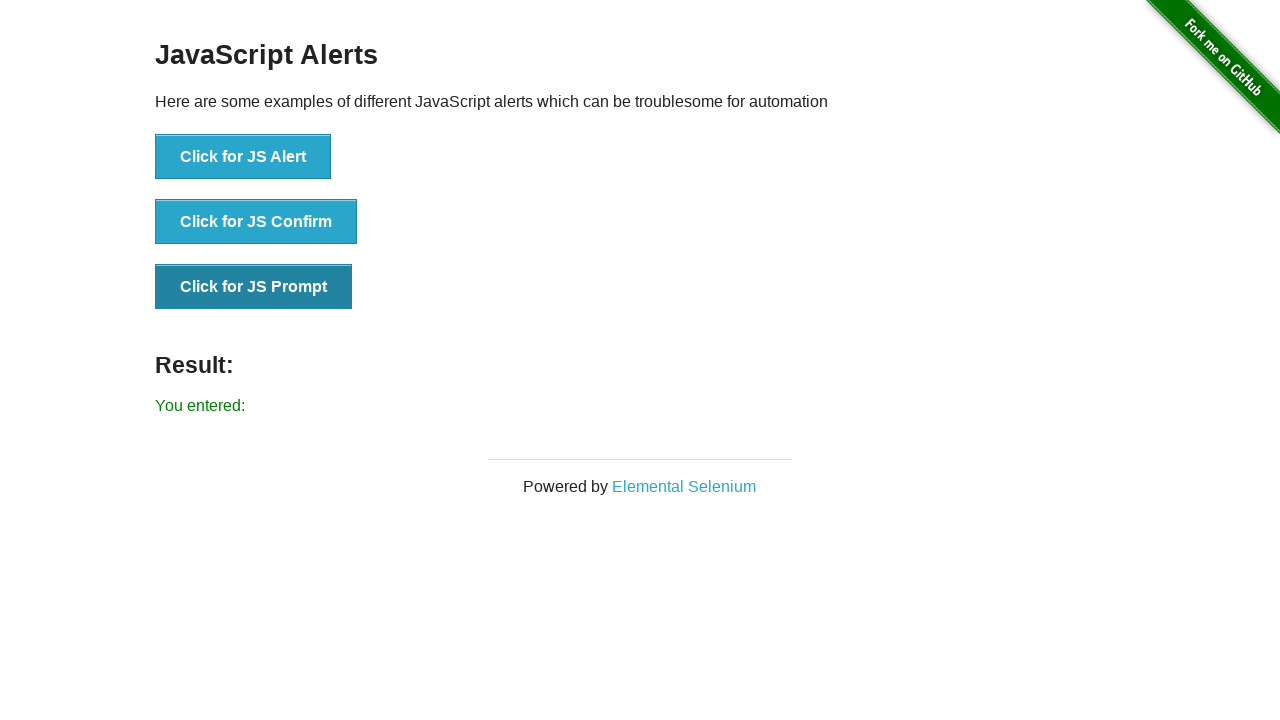